Tests slider interaction on jQuery UI demo page by switching to an iframe and performing mouse actions to move the slider element

Starting URL: https://jqueryui.com/slider/

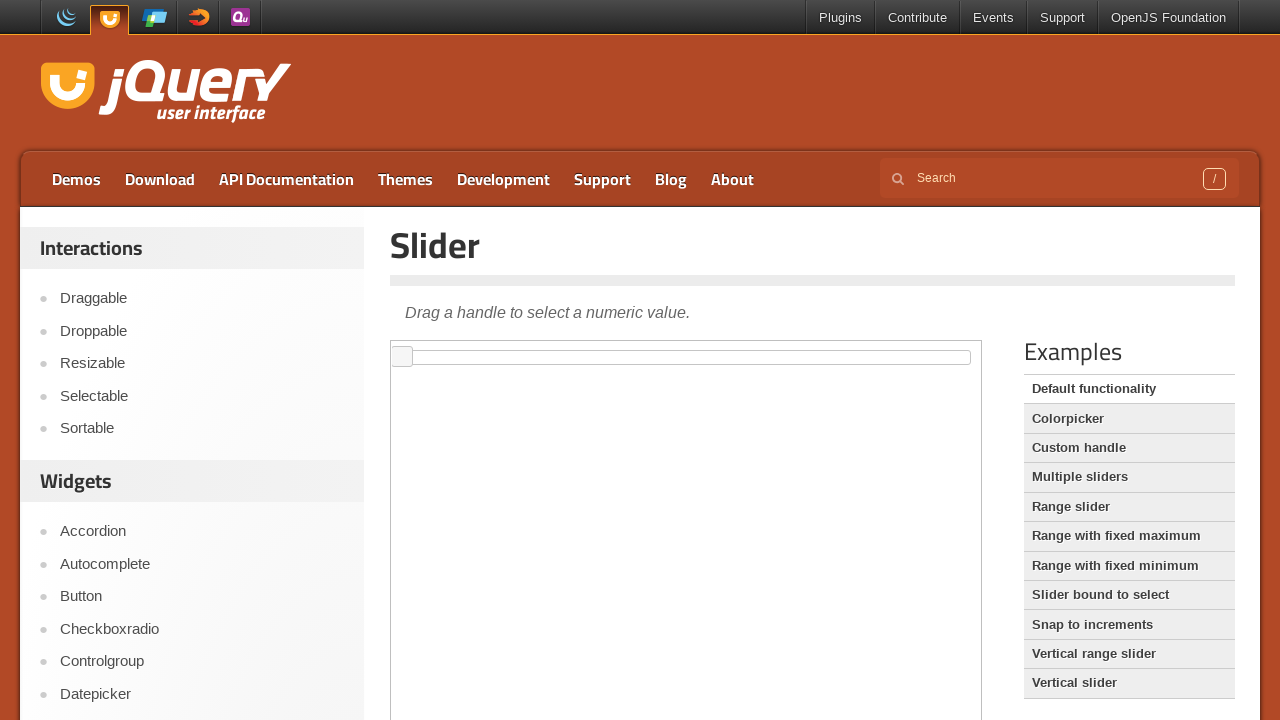

Located the demo iframe on the jQuery UI slider page
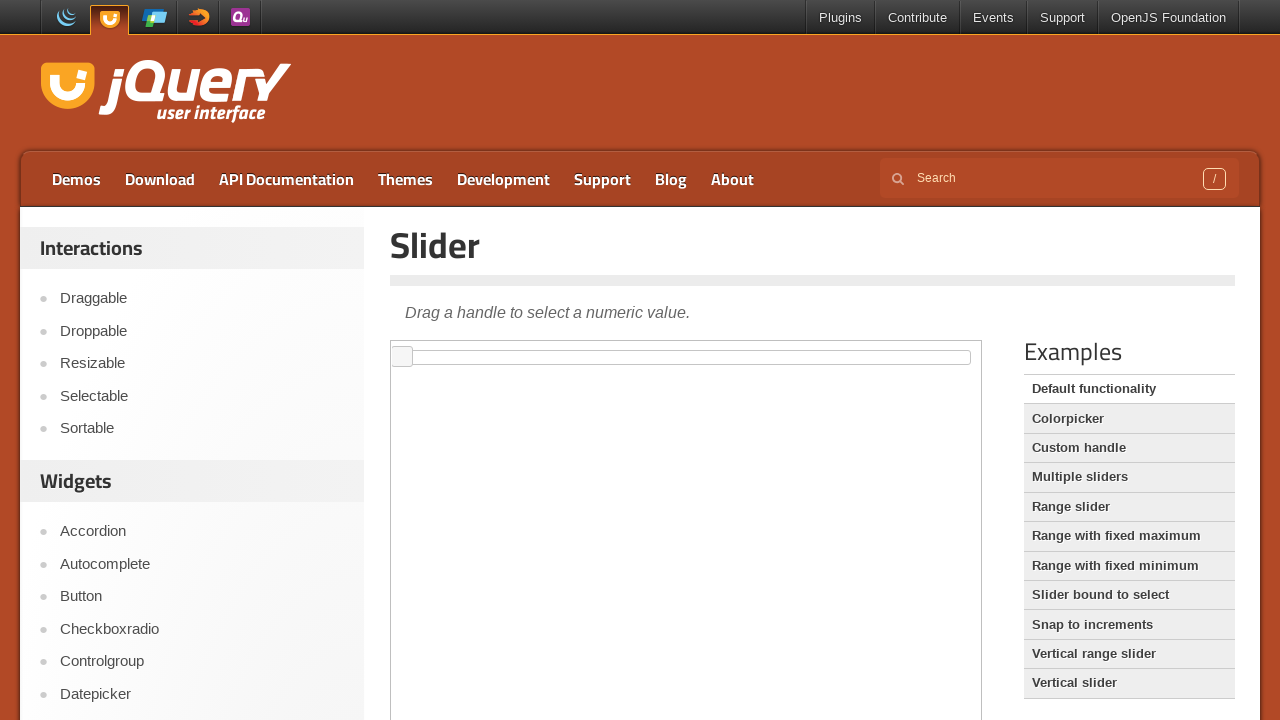

Located the slider element within the iframe
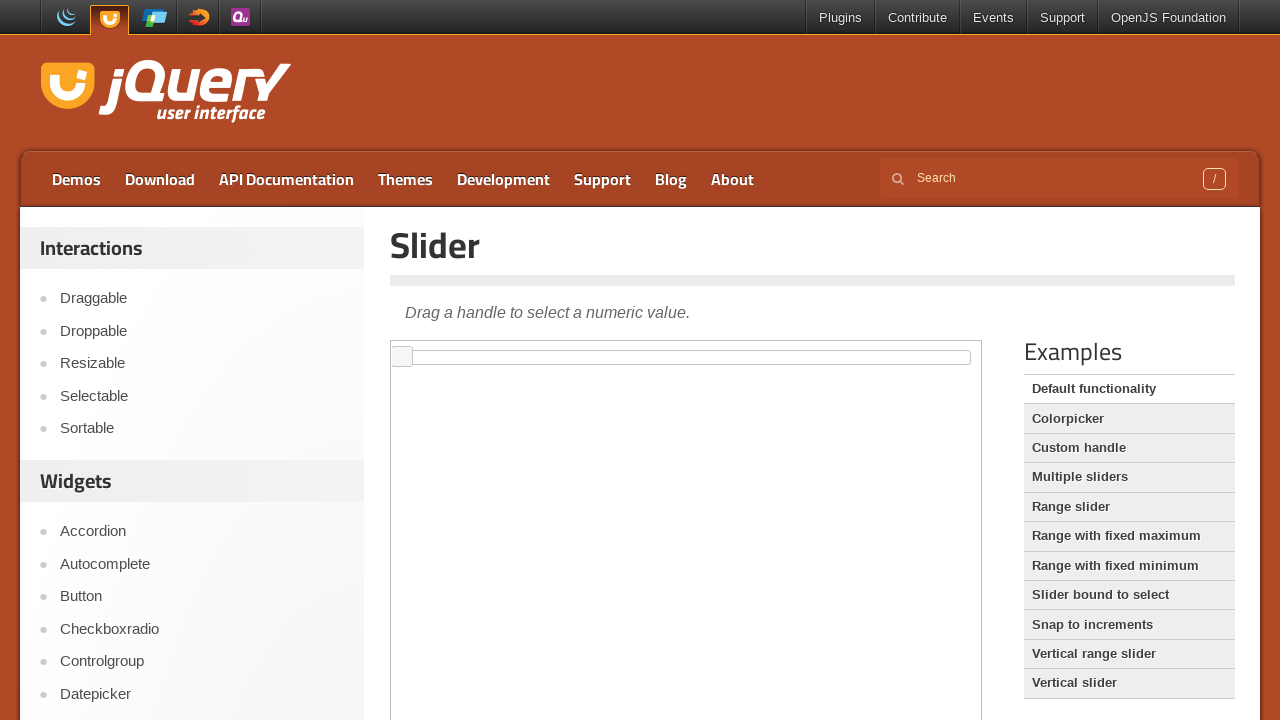

Waited for slider element to become visible
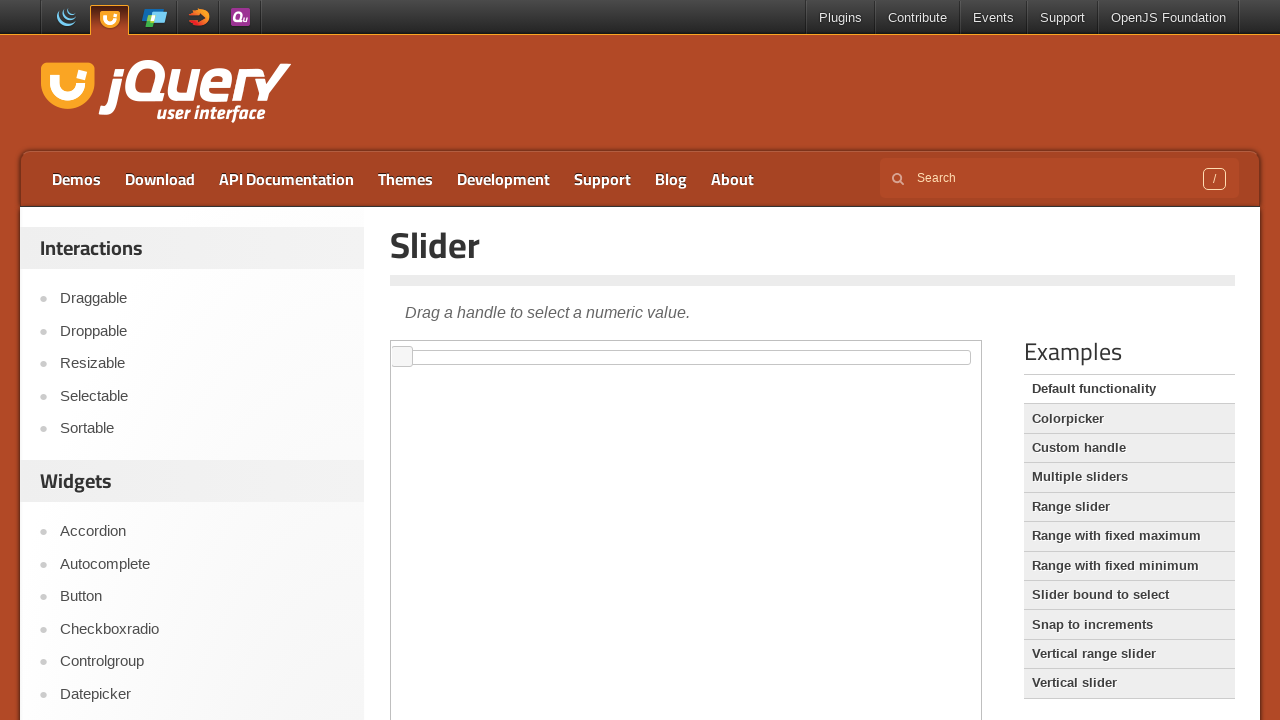

Retrieved slider bounding box dimensions for positioning calculation
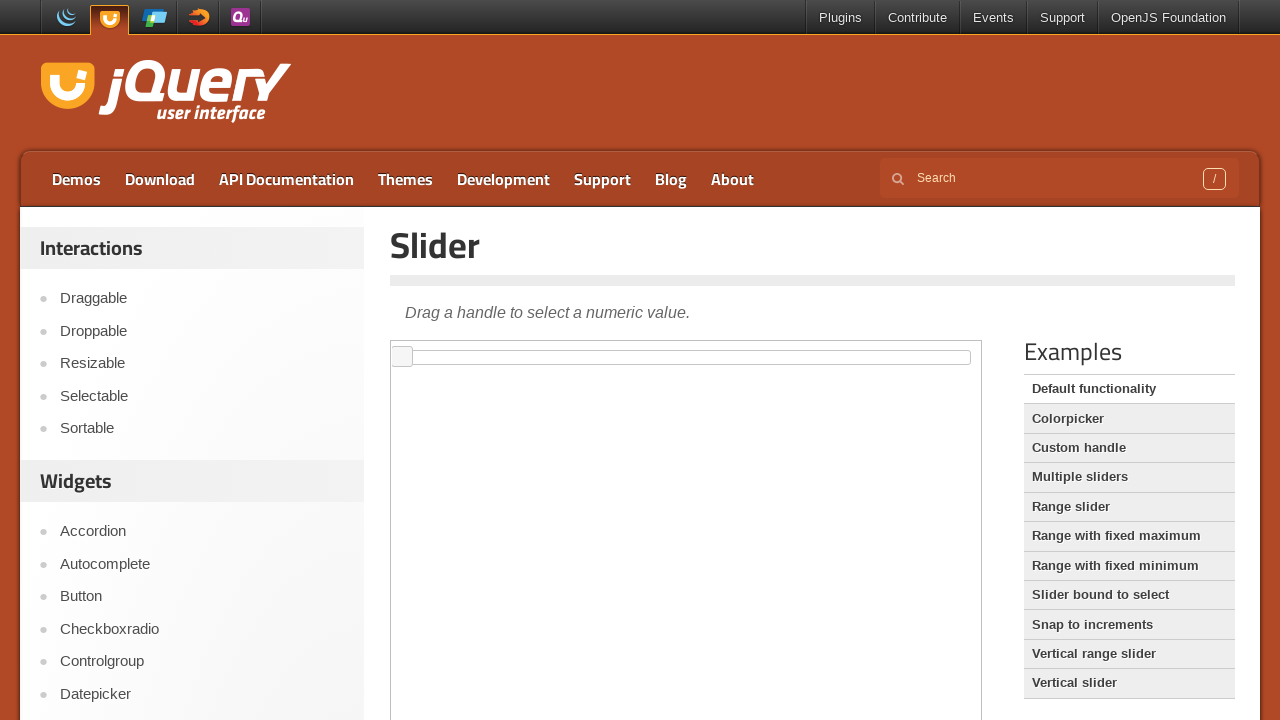

Dragged slider handle to 75% position to the right, testing hover interaction at (829, 358)
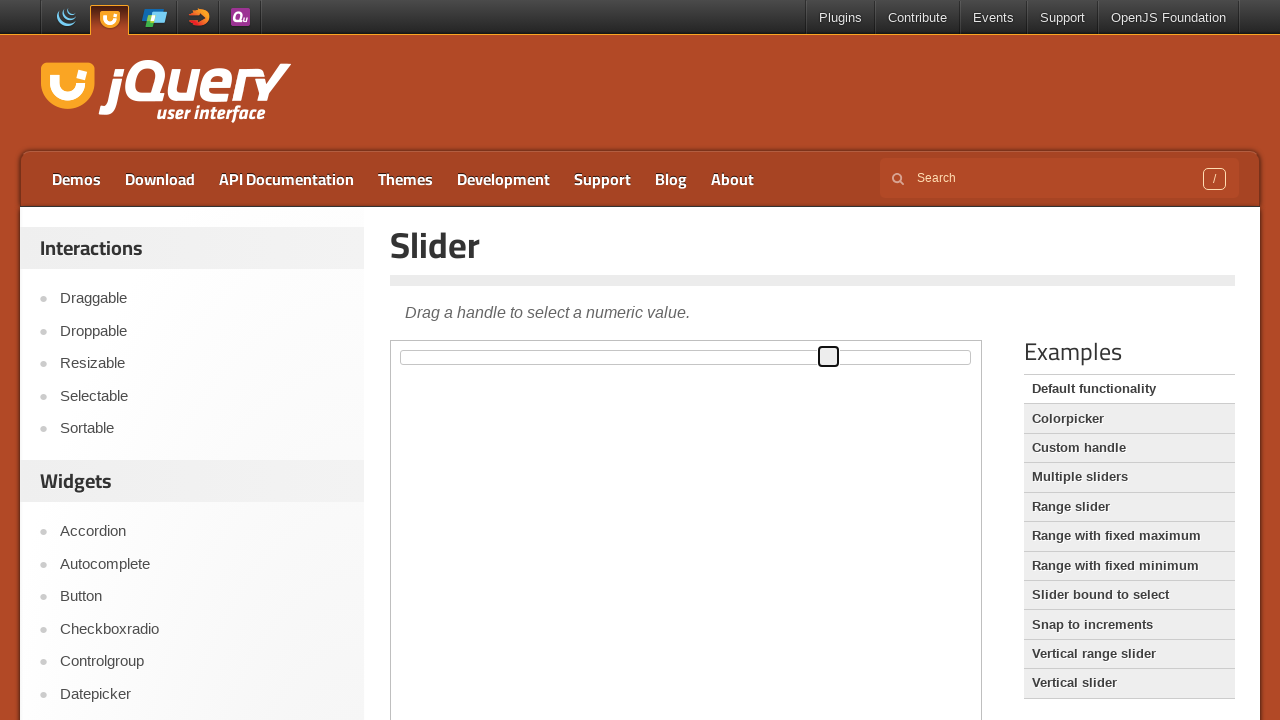

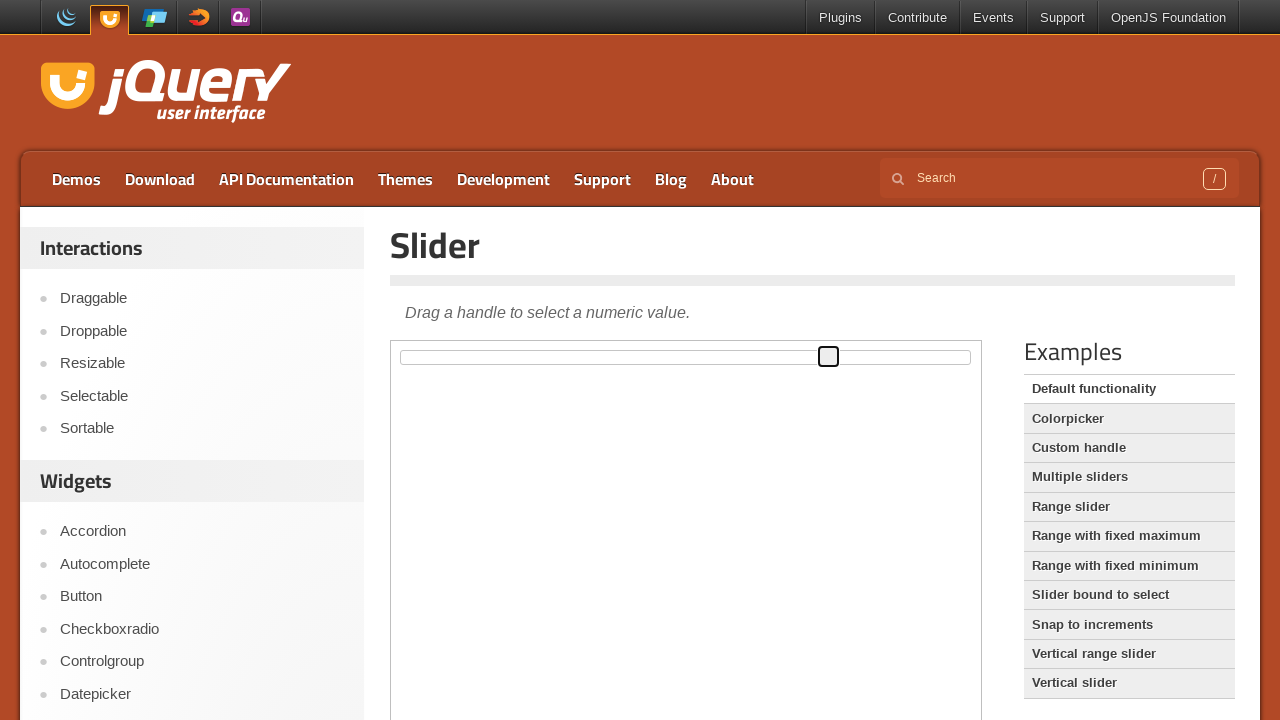